Selects all currently unselected checkboxes and verifies that all are selected

Starting URL: https://echoecho.com/htmlforms09.htm

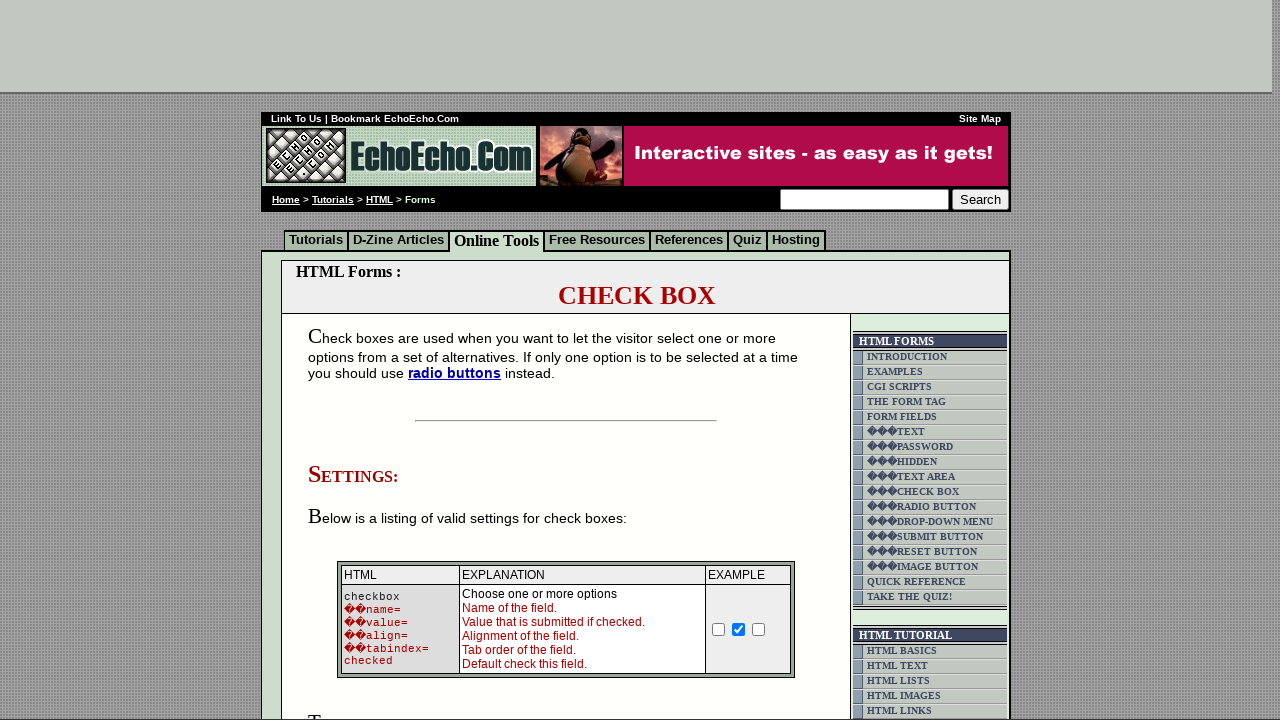

Navigated to radio button form page
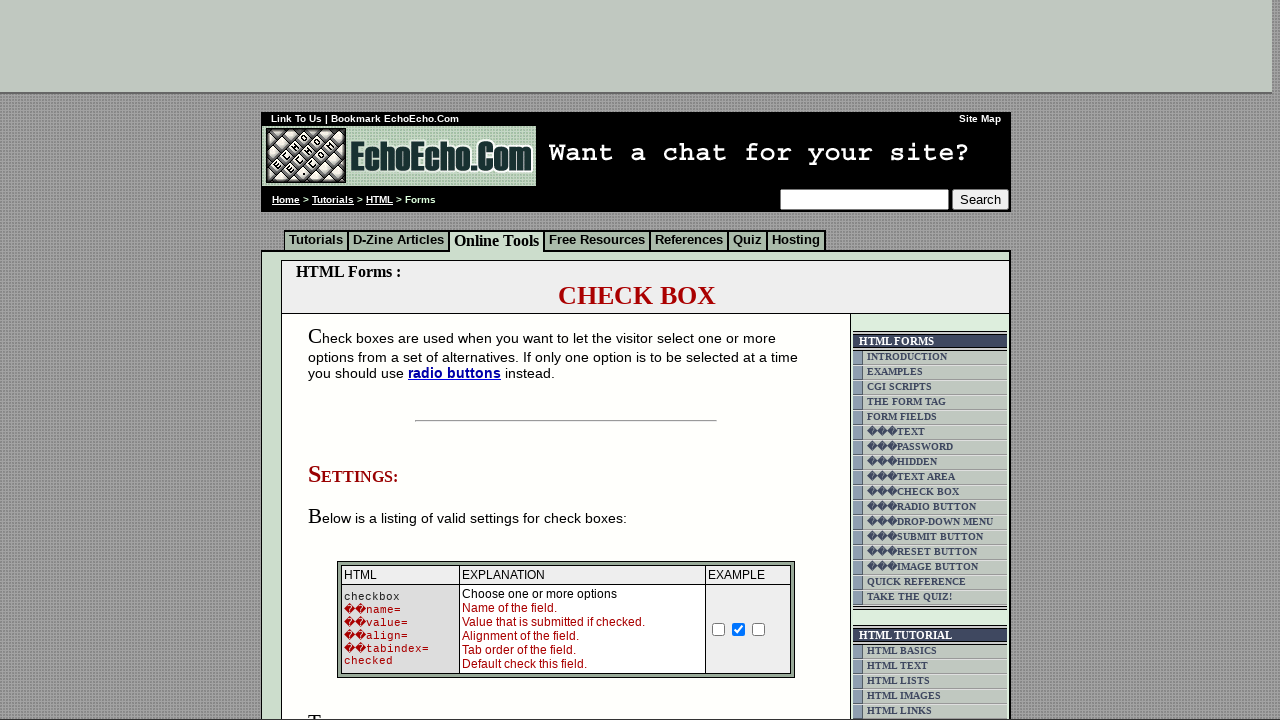

Located all checkboxes on the form
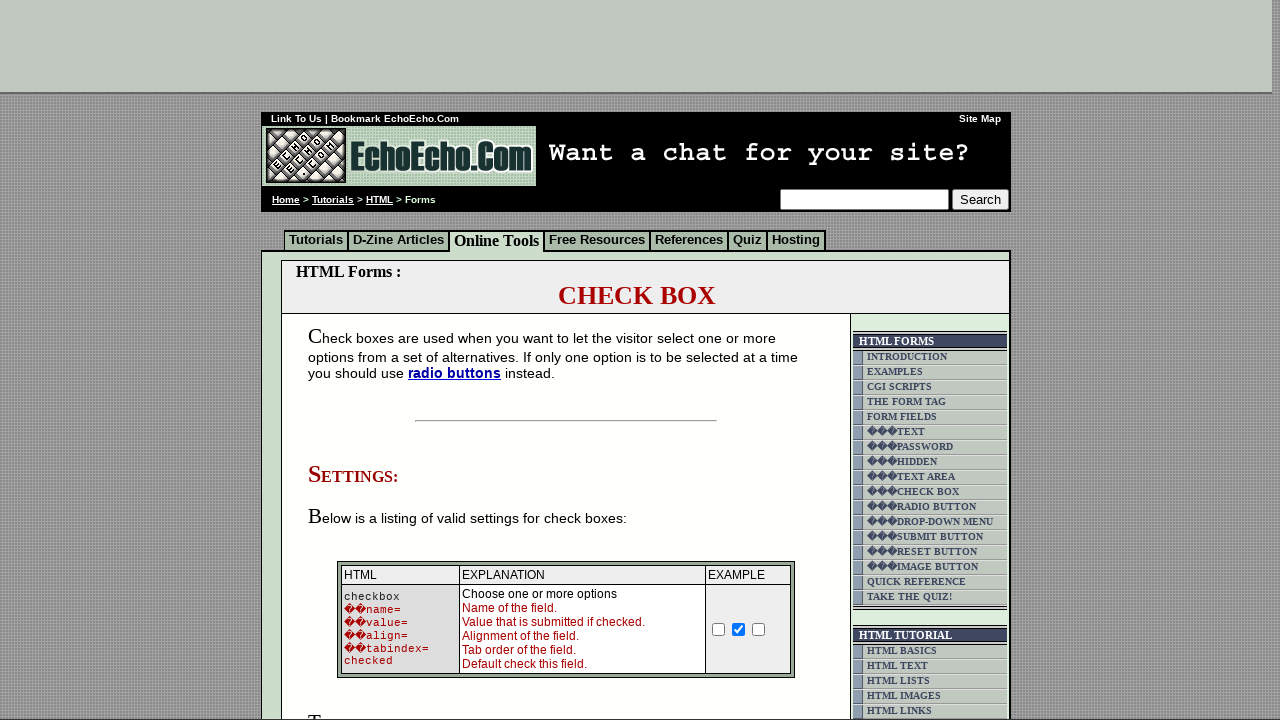

Clicked checkbox at index 0 to select it at (354, 360) on xpath=//td[@class='table5']/child::input[@type='checkbox'] >> nth=0
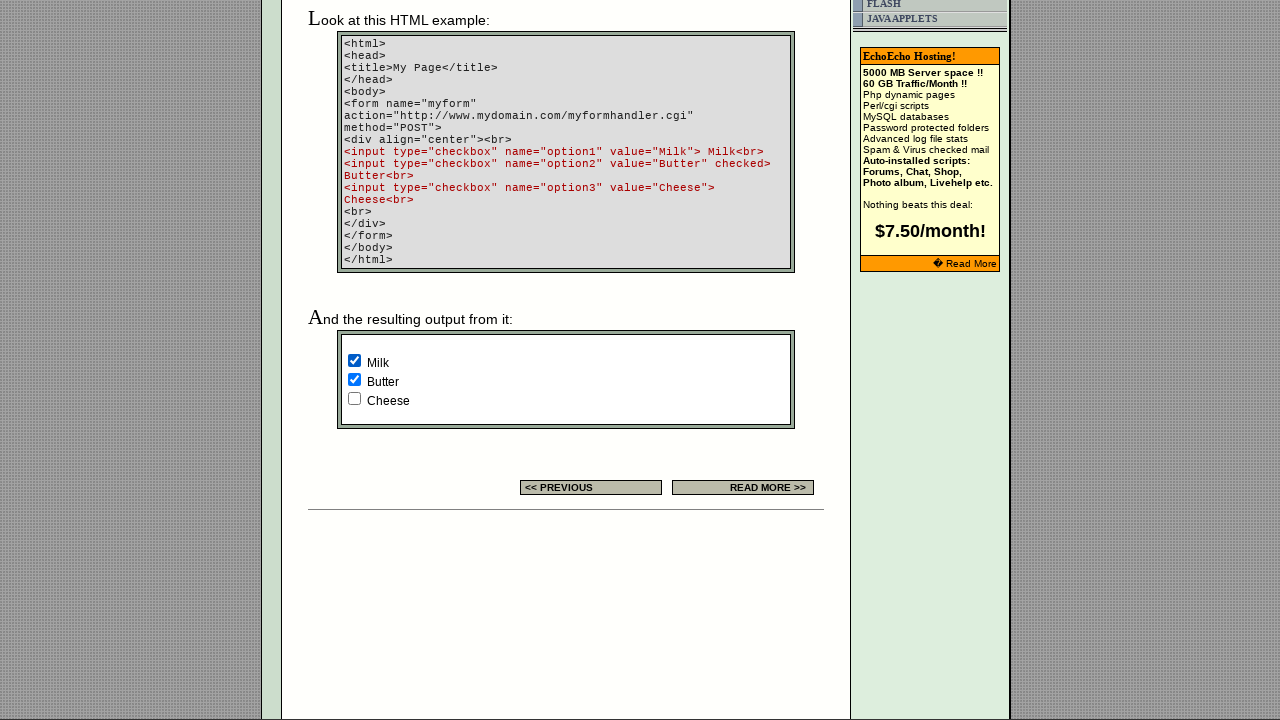

Clicked checkbox at index 2 to select it at (354, 398) on xpath=//td[@class='table5']/child::input[@type='checkbox'] >> nth=2
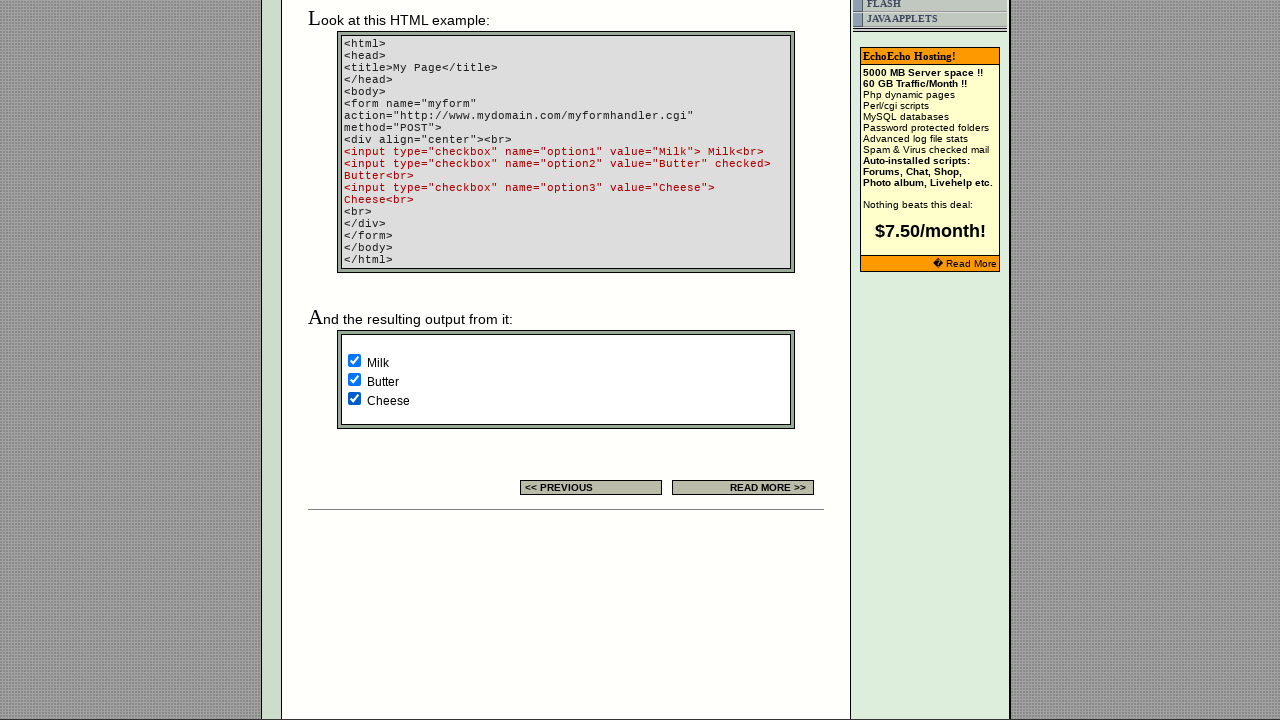

Verified 'Milk' checkbox is selected
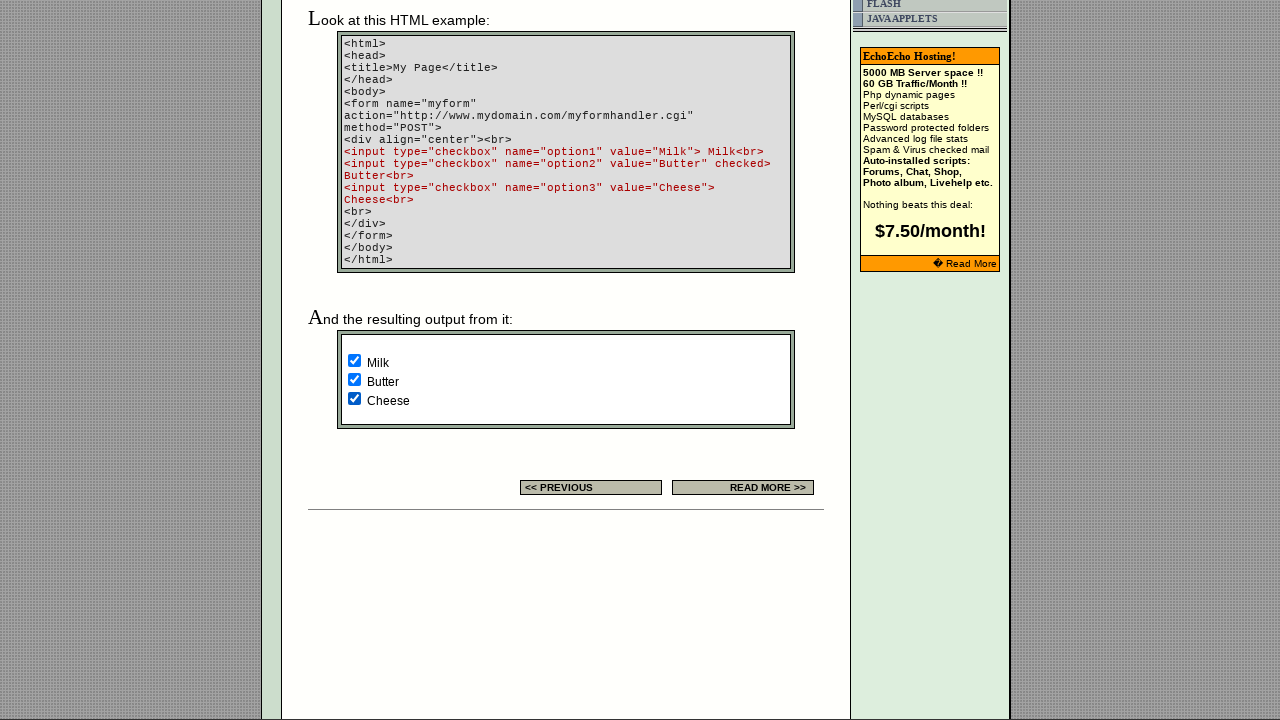

Verified 'Butter' checkbox is selected
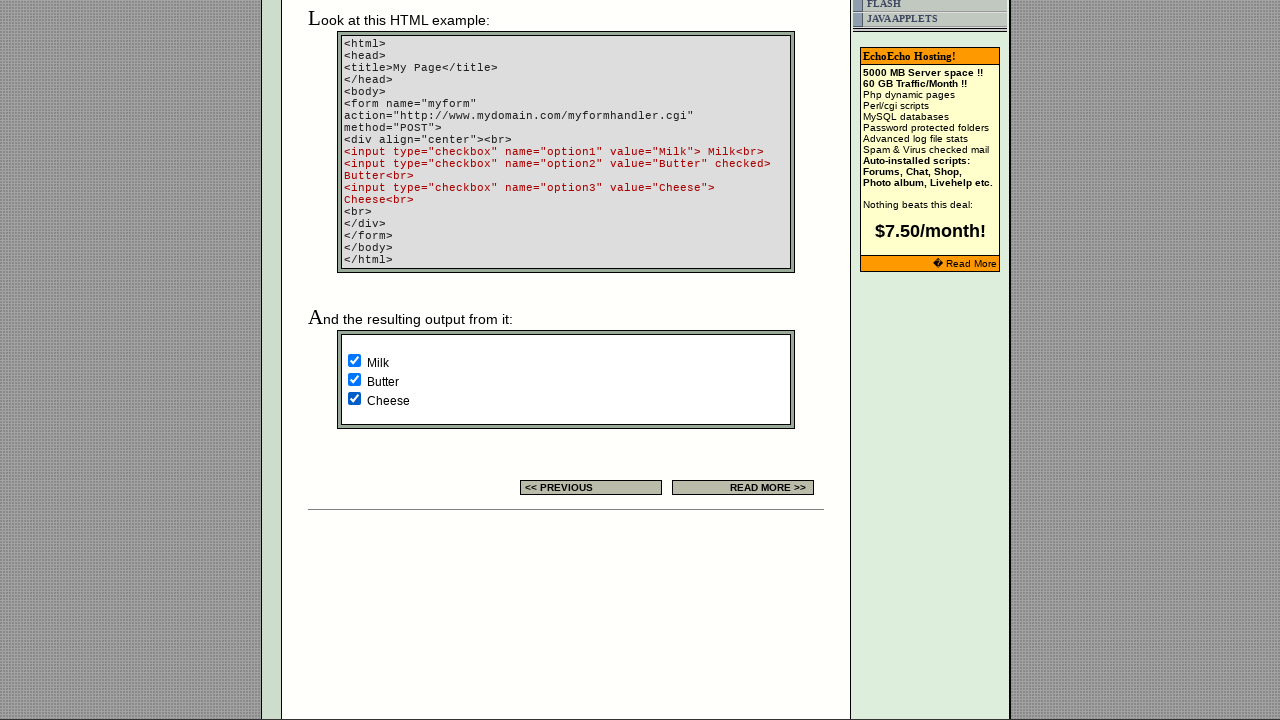

Verified 'Cheese' checkbox is selected
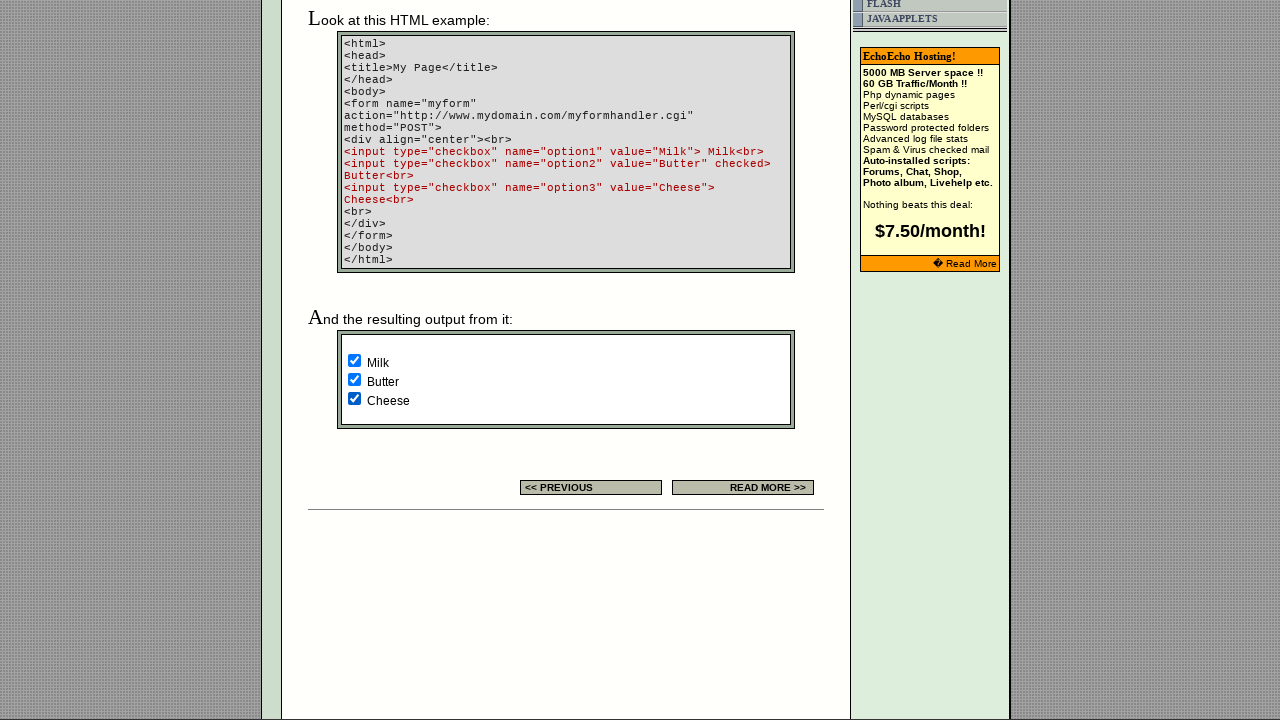

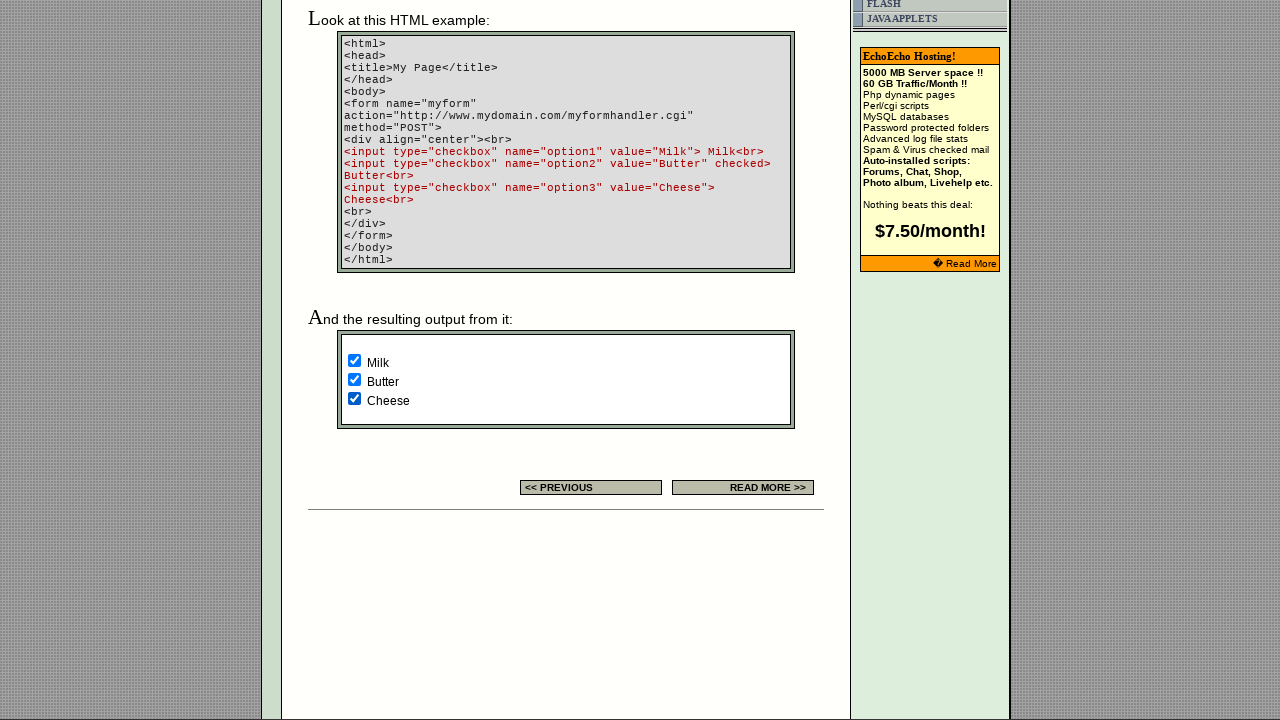